Tests the registration form by checking if the first name field is displayed and filling it with a name value.

Starting URL: https://grotechminds.com/registration/

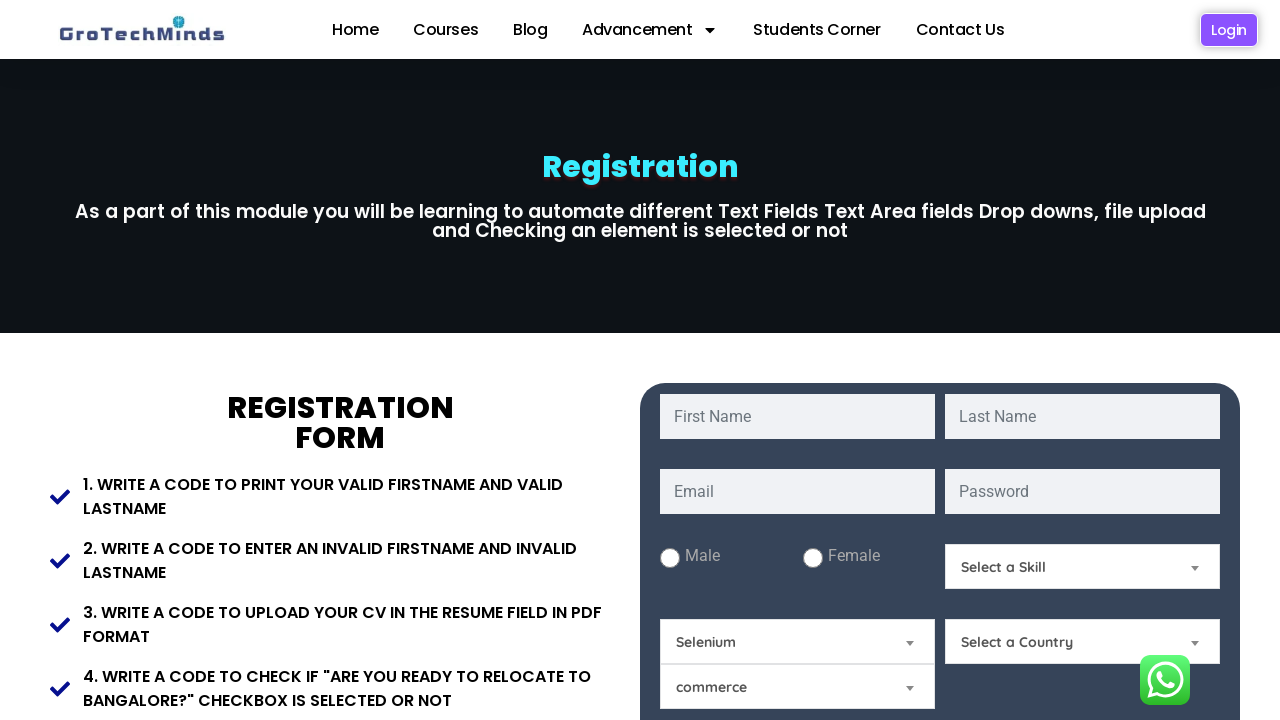

Located first name field with id 'fname'
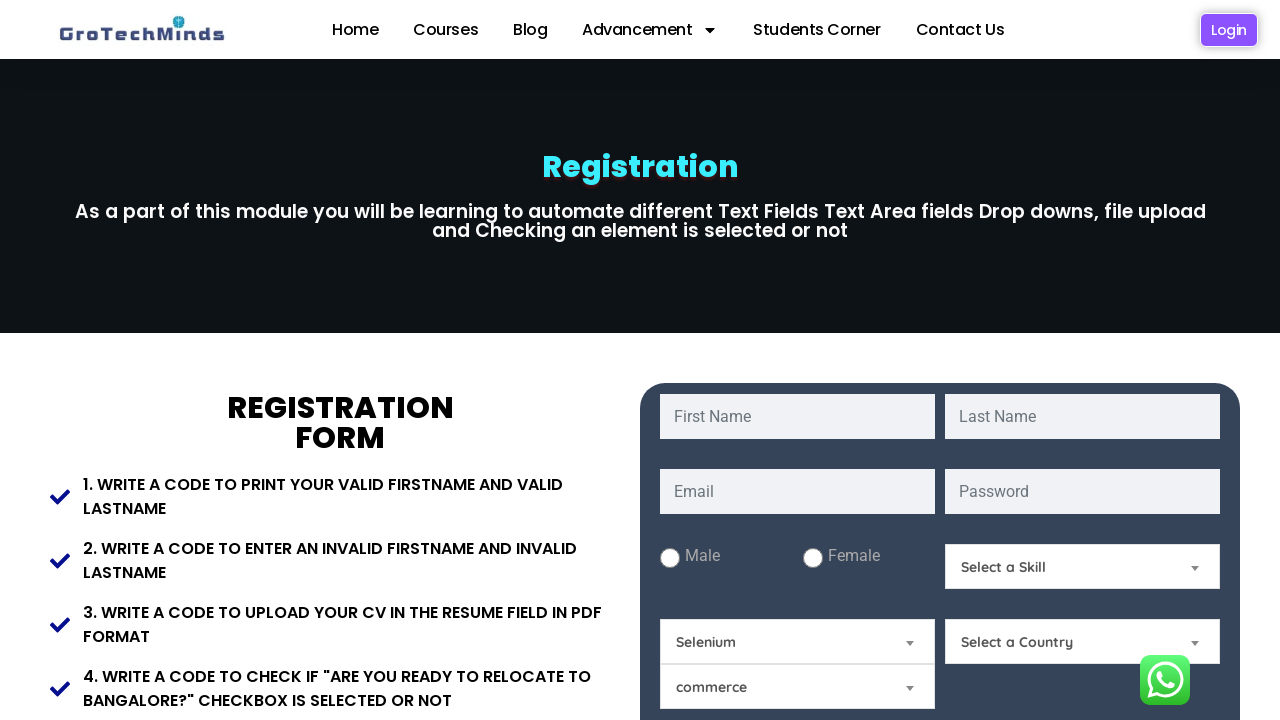

First name field is visible
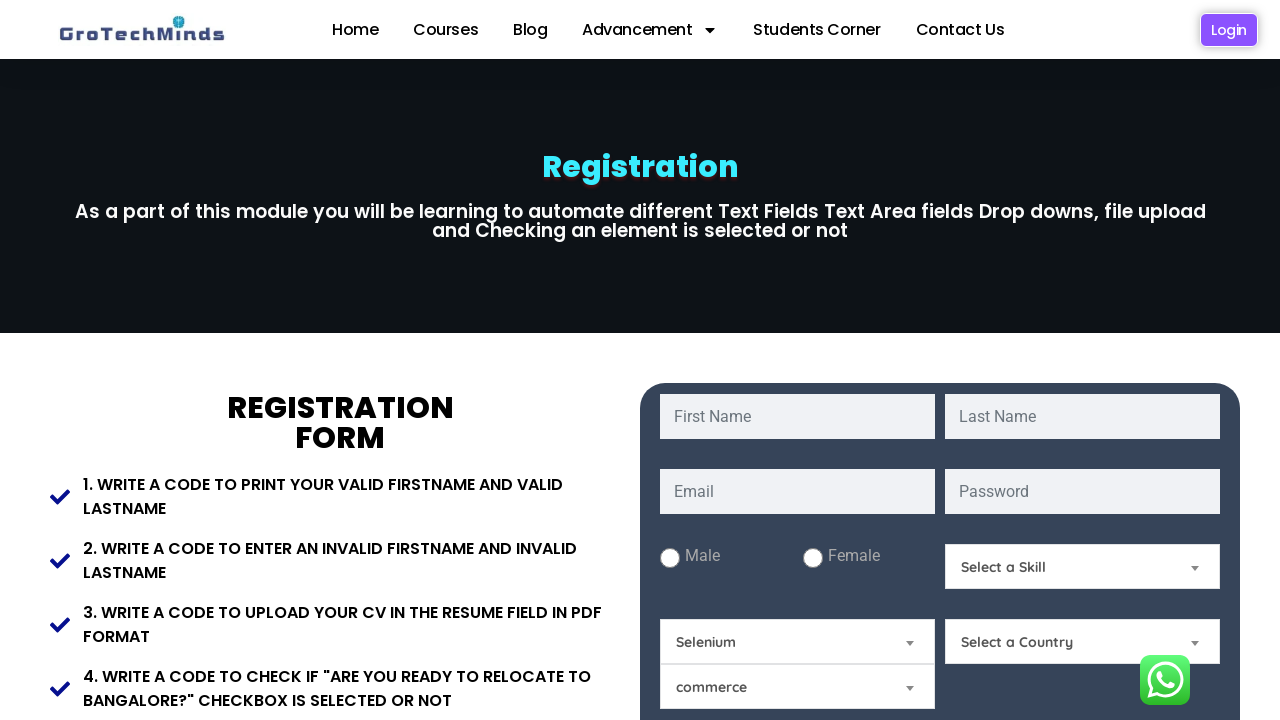

Filled first name field with 'Clerine' on xpath=//input[@id='fname']
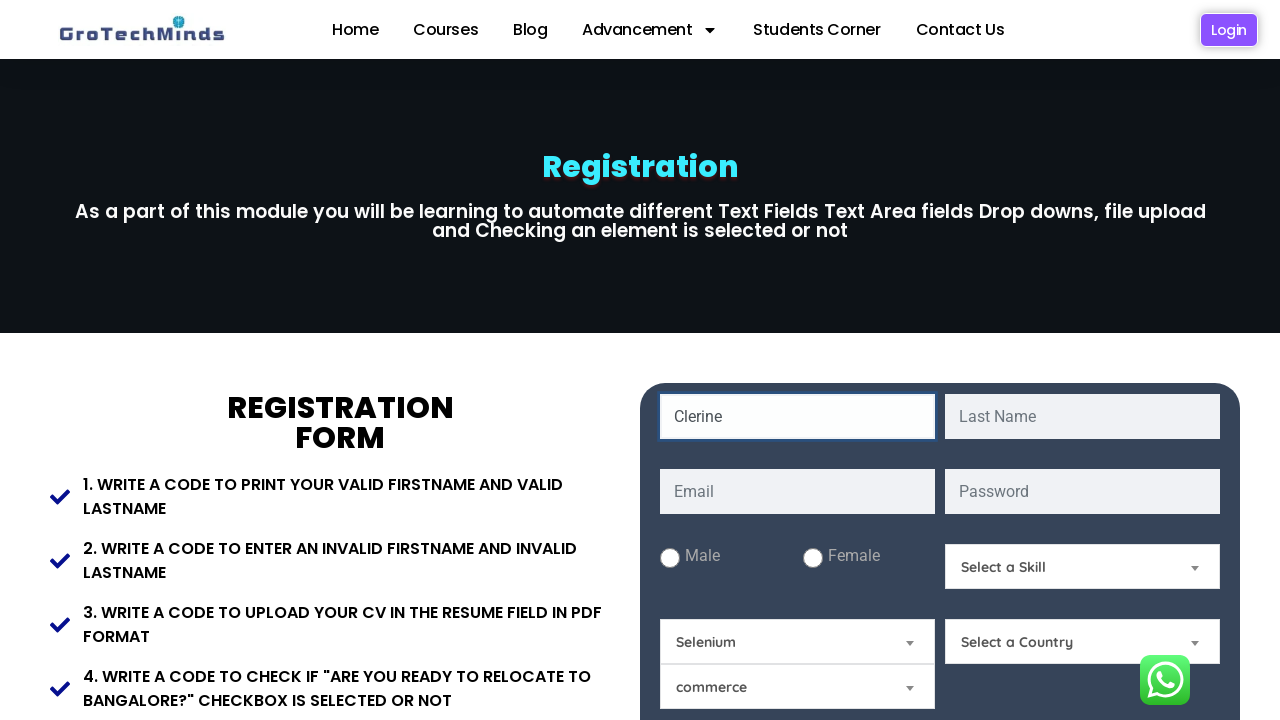

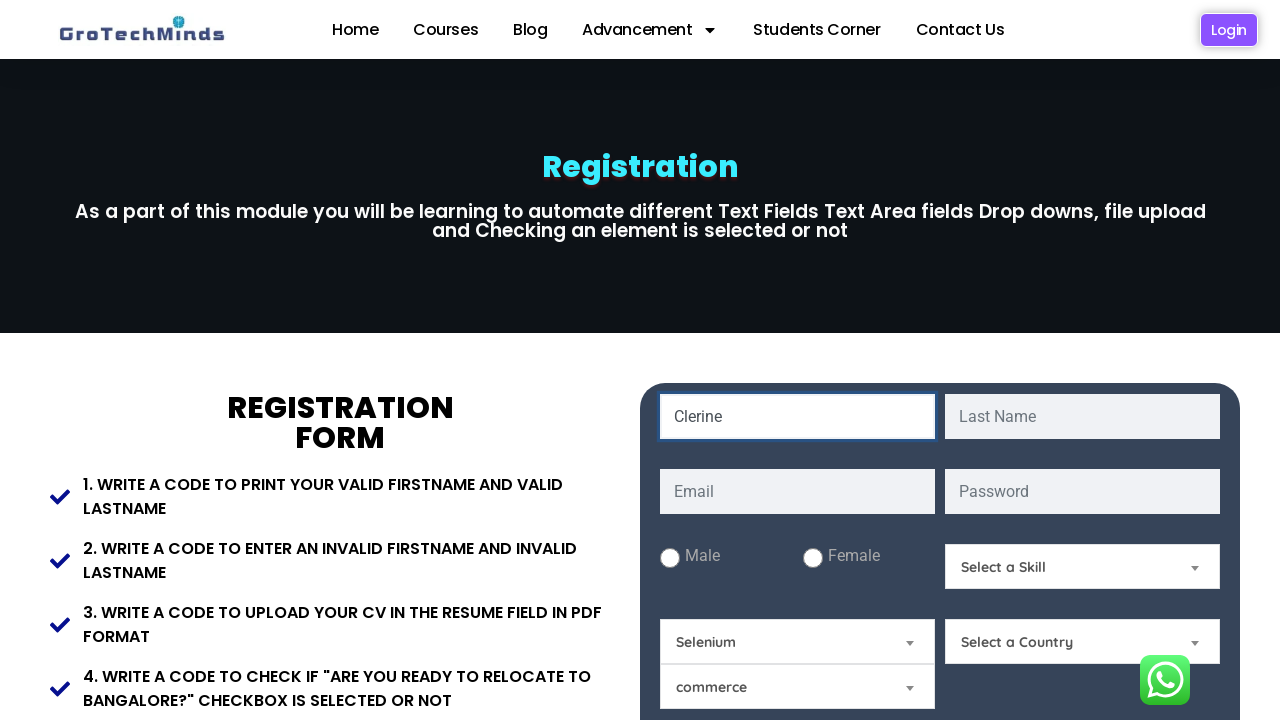